Tests dynamic controls page by locating a checkbox element and clicking it to toggle its selected state

Starting URL: https://training-support.net/webelements/dynamic-controls/

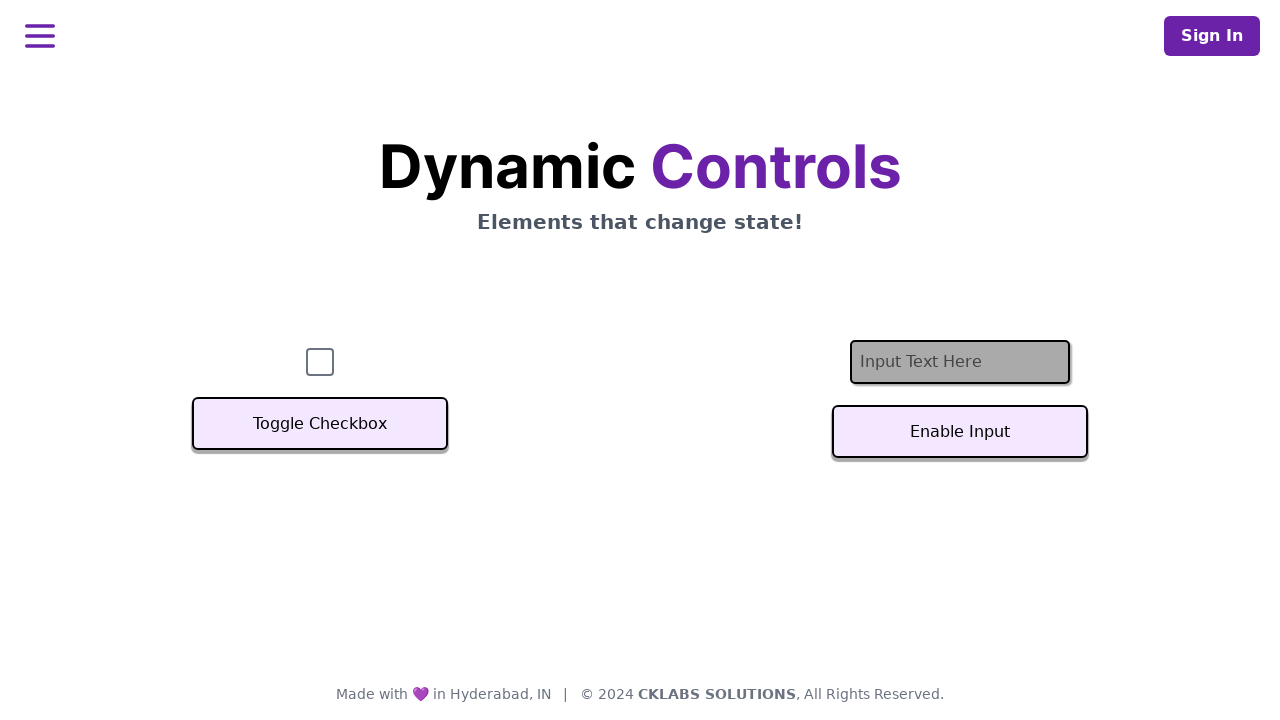

Waited for checkbox element to be visible
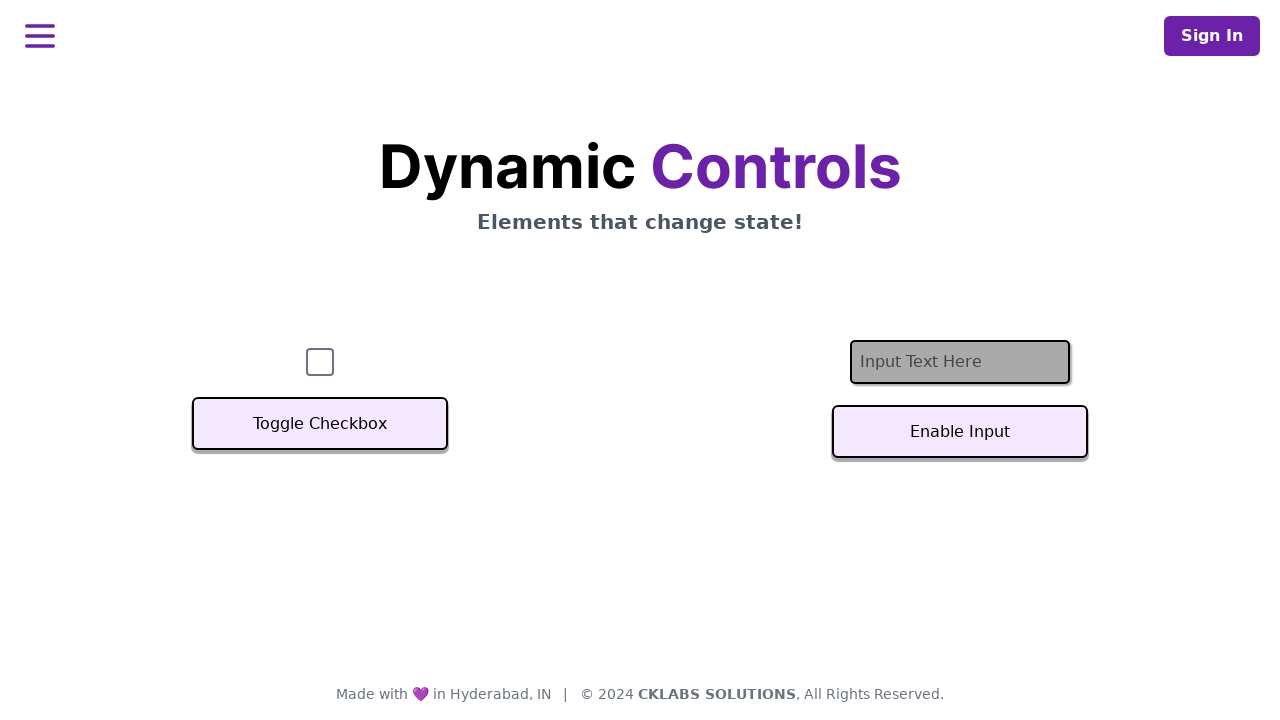

Clicked checkbox to toggle its selected state at (320, 362) on #checkbox
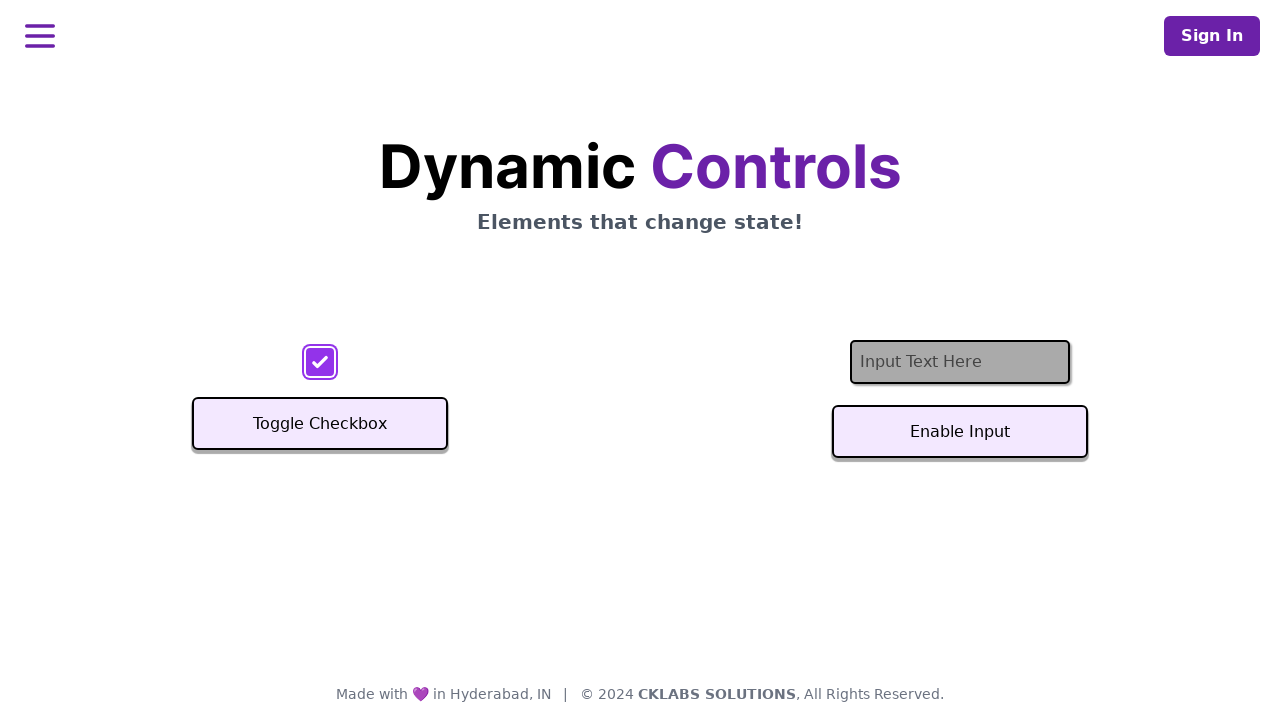

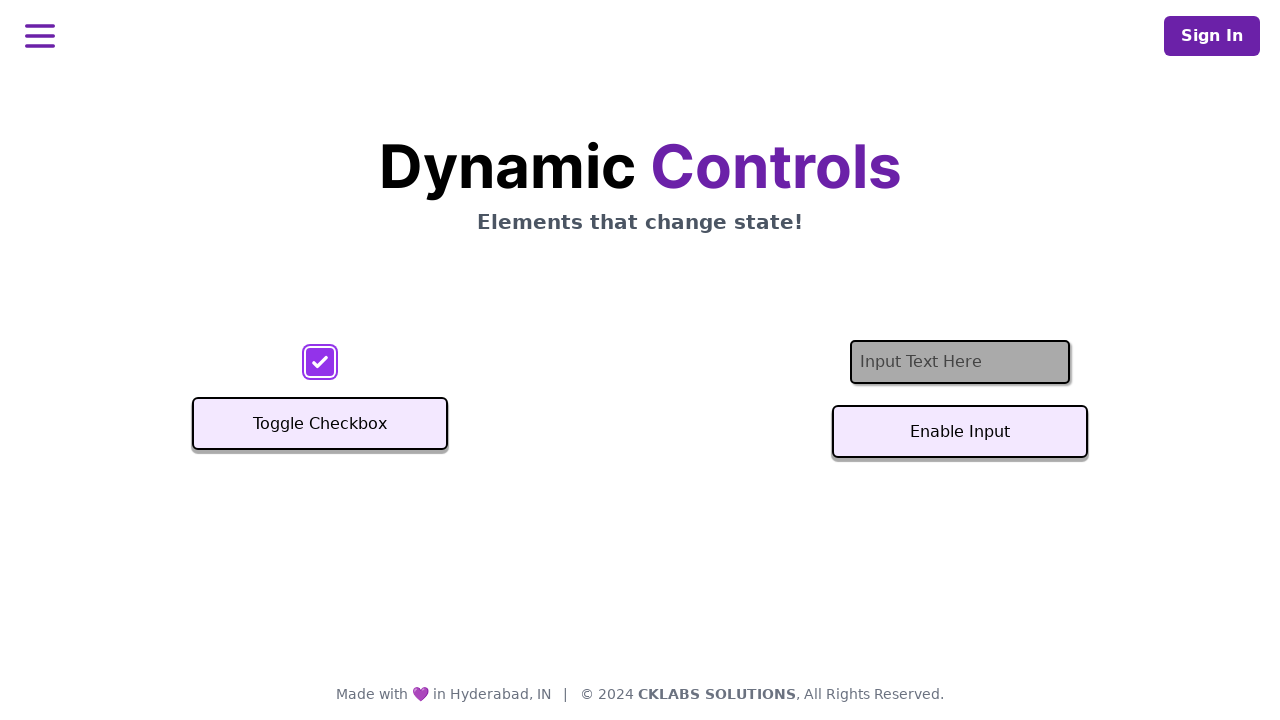